Tests the Text Box form functionality by navigating to the Elements section, filling out a form with name, email, and address fields, and submitting it.

Starting URL: https://demoqa.com/

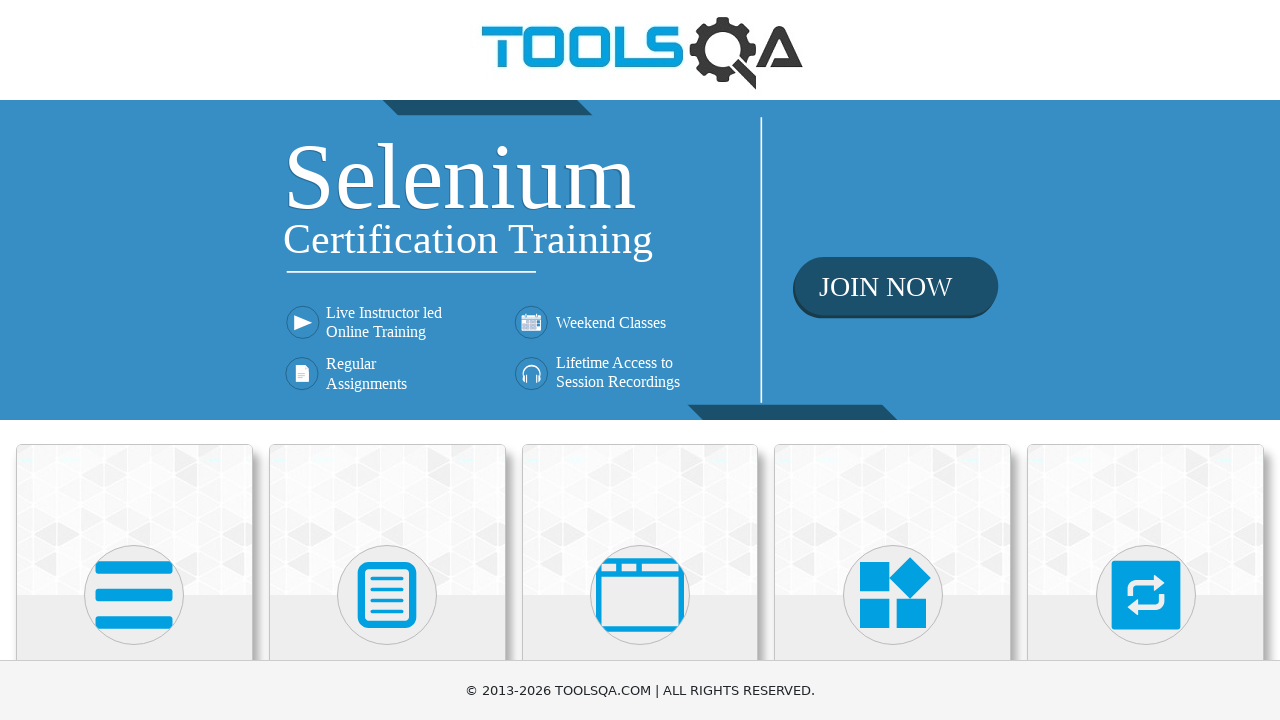

Scrolled down to view available cards
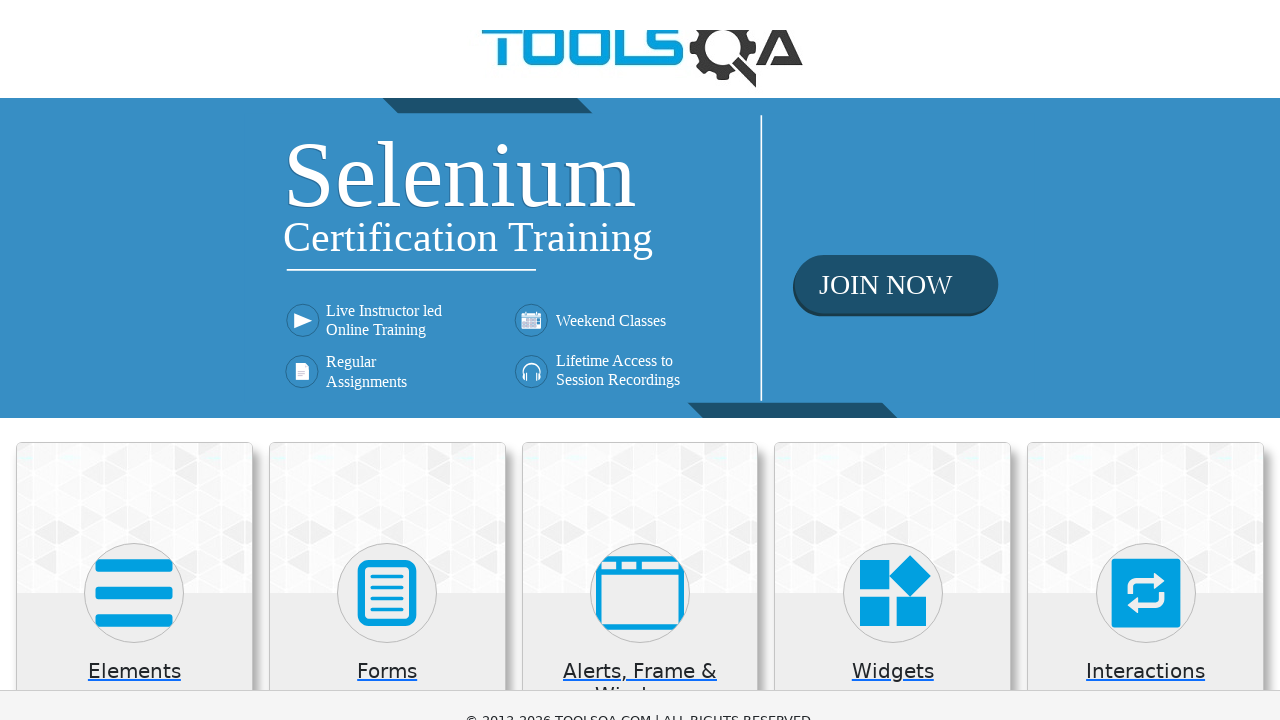

Clicked on Elements card at (134, 6) on xpath=//h5[text()='Elements']
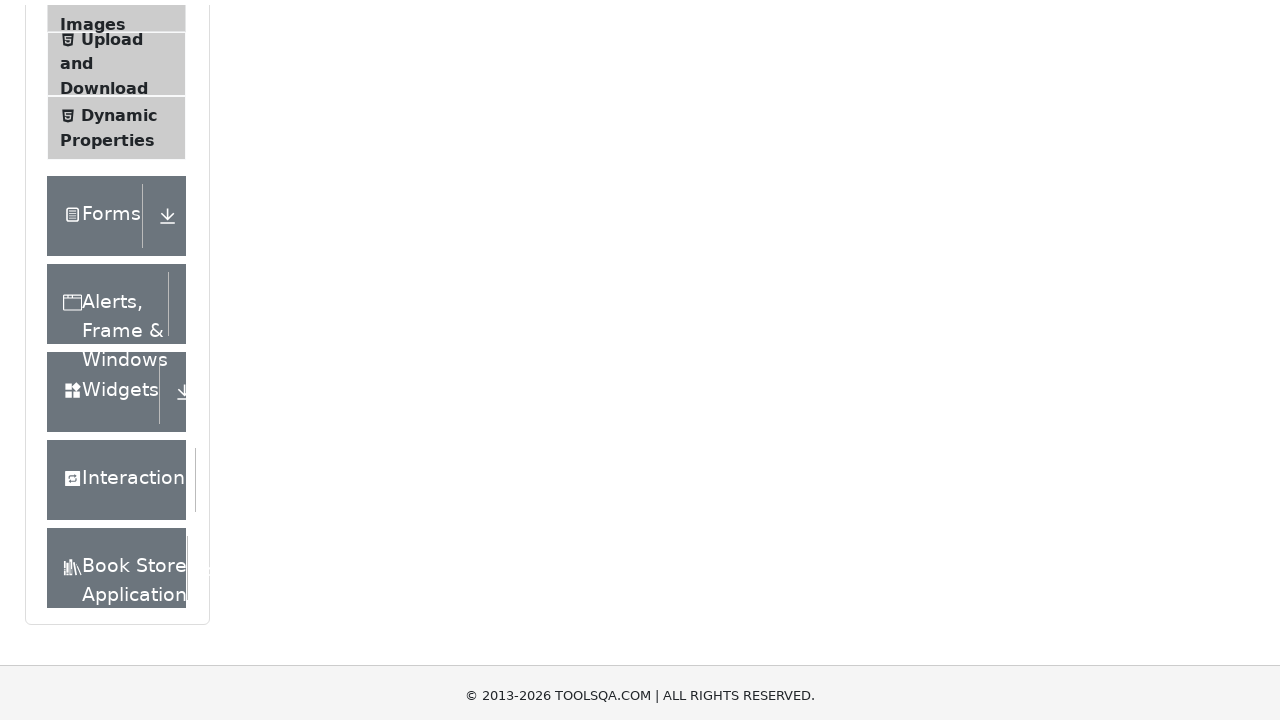

Clicked on Text Box menu item at (119, 261) on xpath=//*[text()='Text Box']
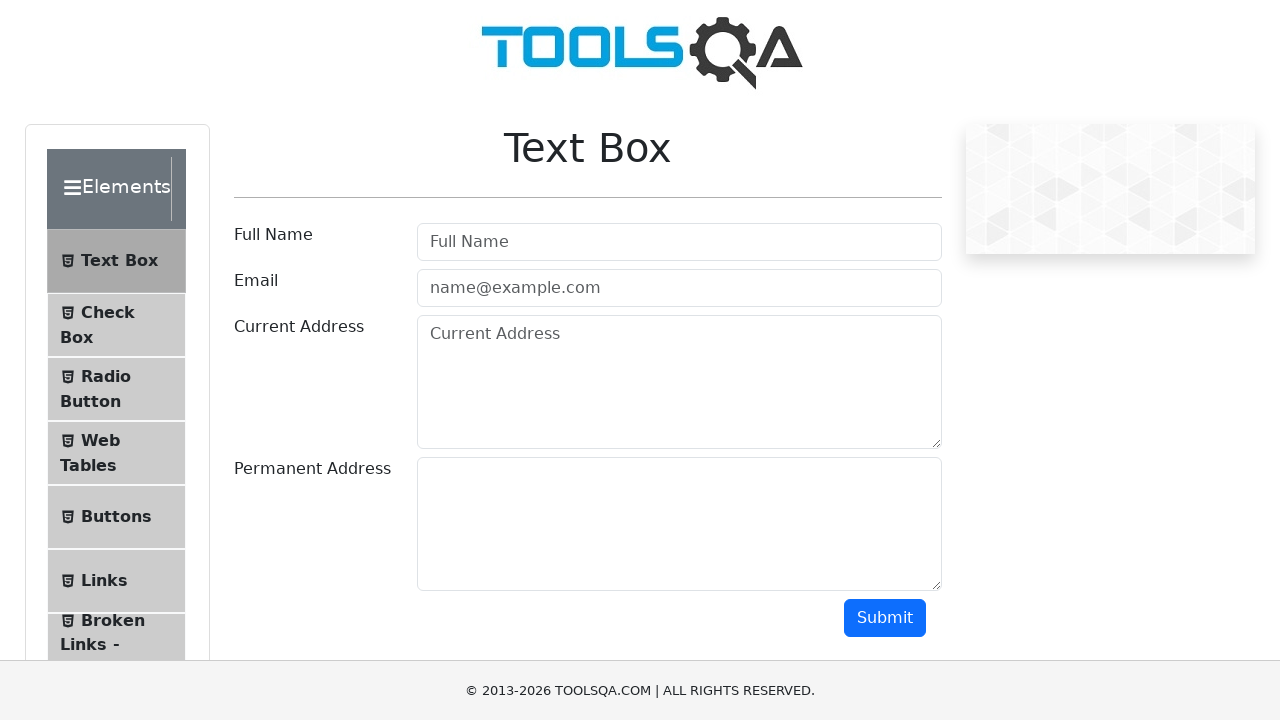

Filled in full name field with 'varga julia' on #userName
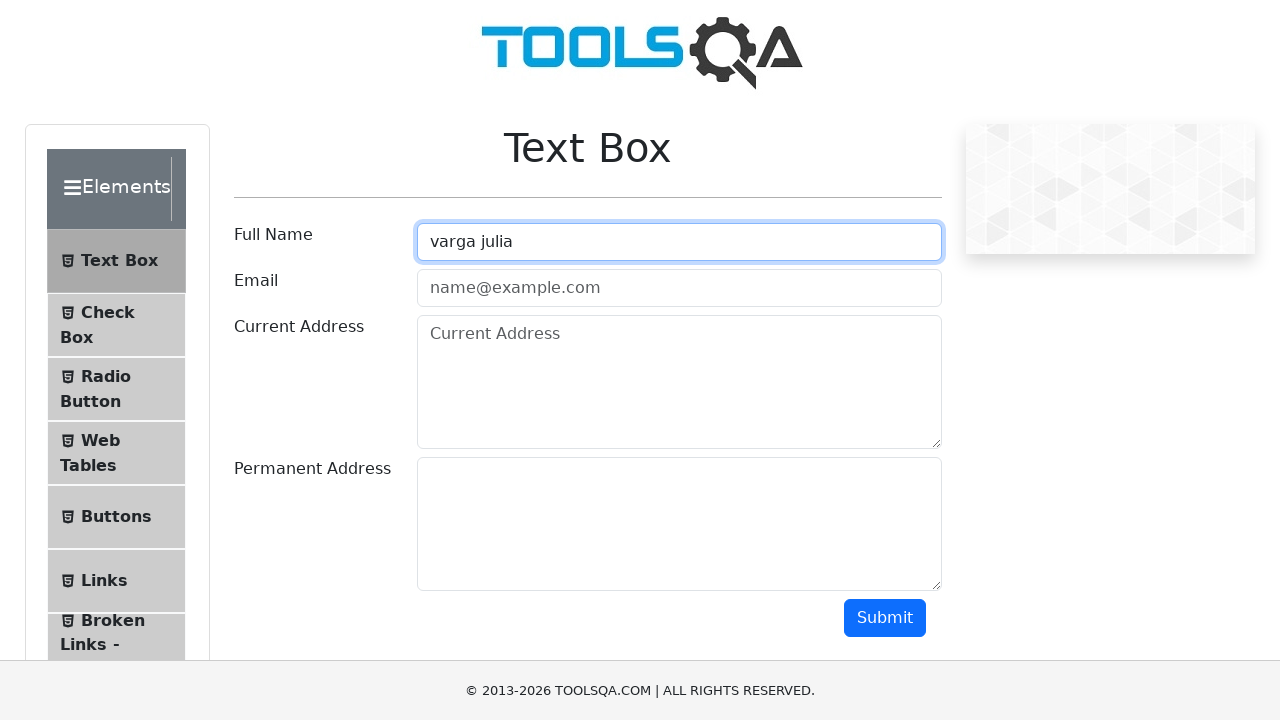

Filled in email field with 'vjh@yahoo.com' on #userEmail
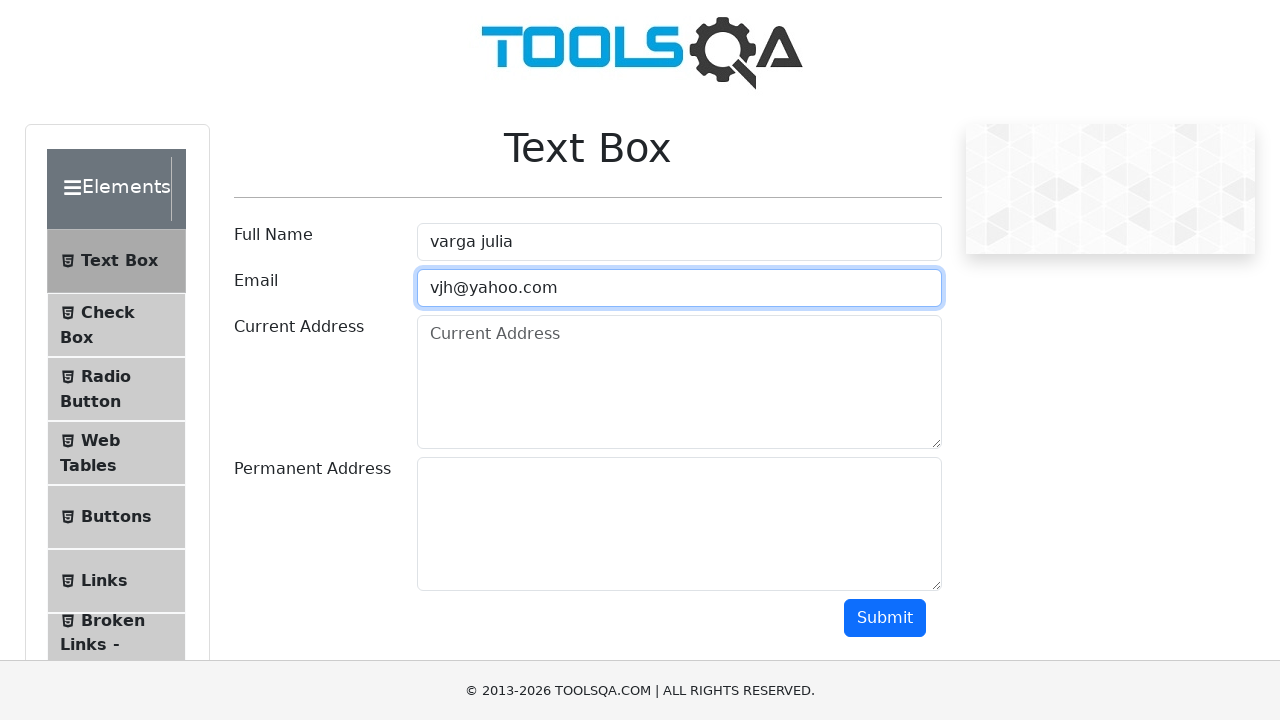

Filled in current address field with 'str. Calea Dorobantilor 89' on #currentAddress
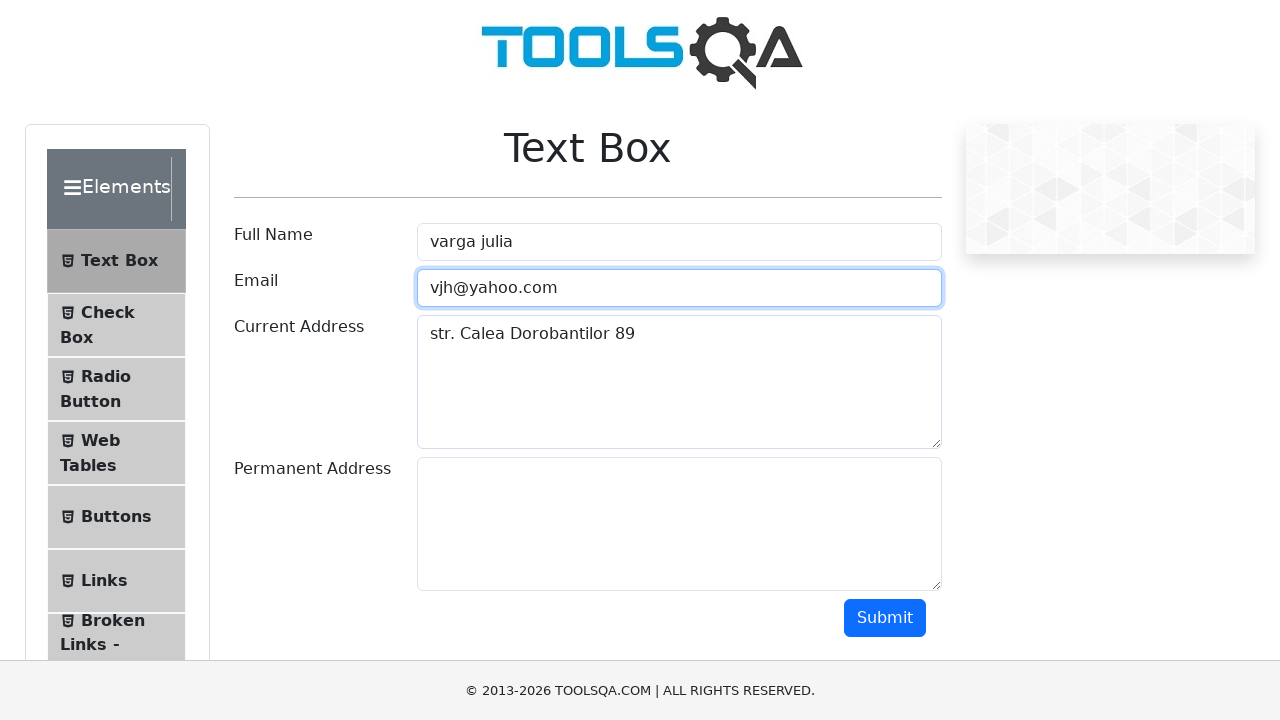

Filled in permanent address field with 'str. Calea Dorobantilor 1, CJ' on #permanentAddress
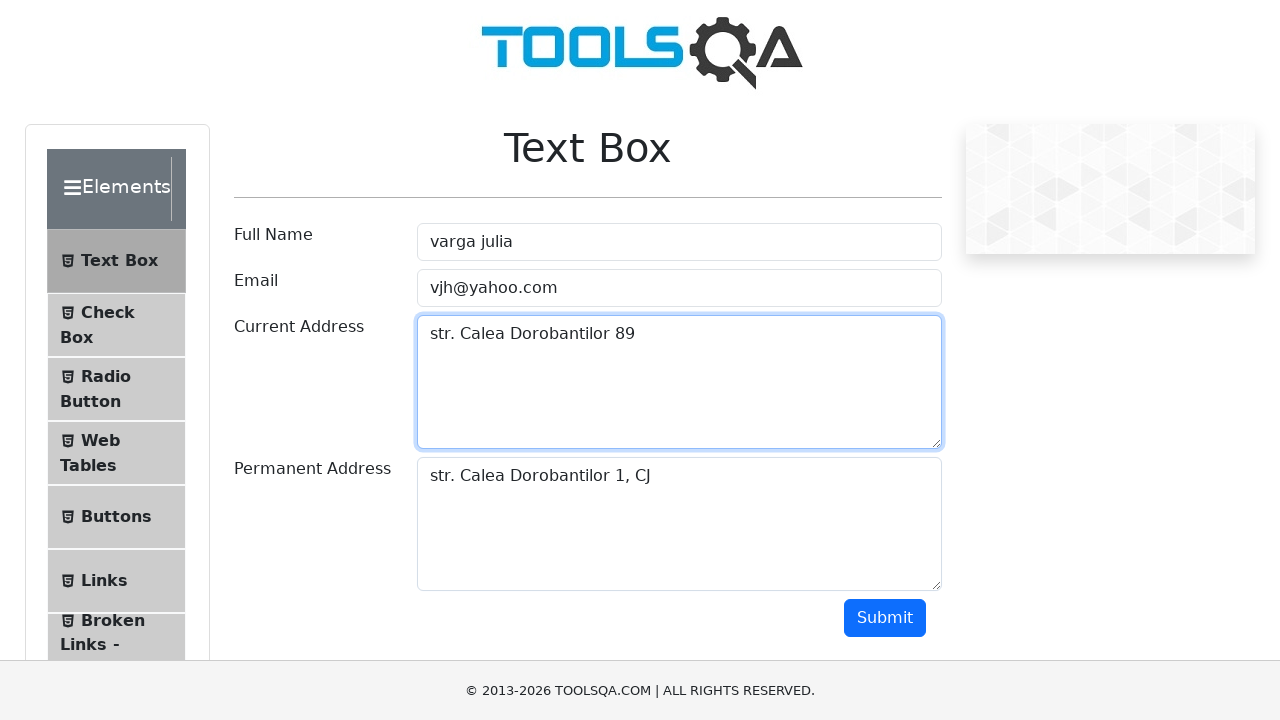

Clicked the Submit button to submit the form at (885, 618) on xpath=//button[text()='Submit']
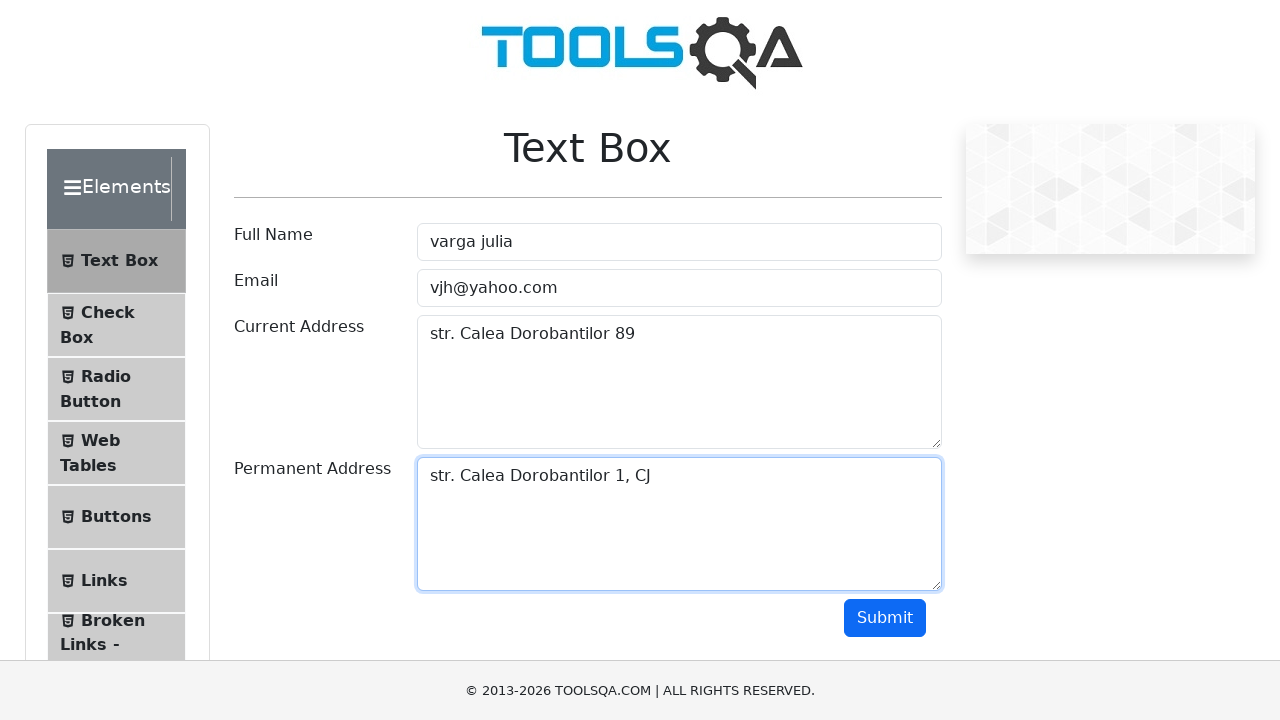

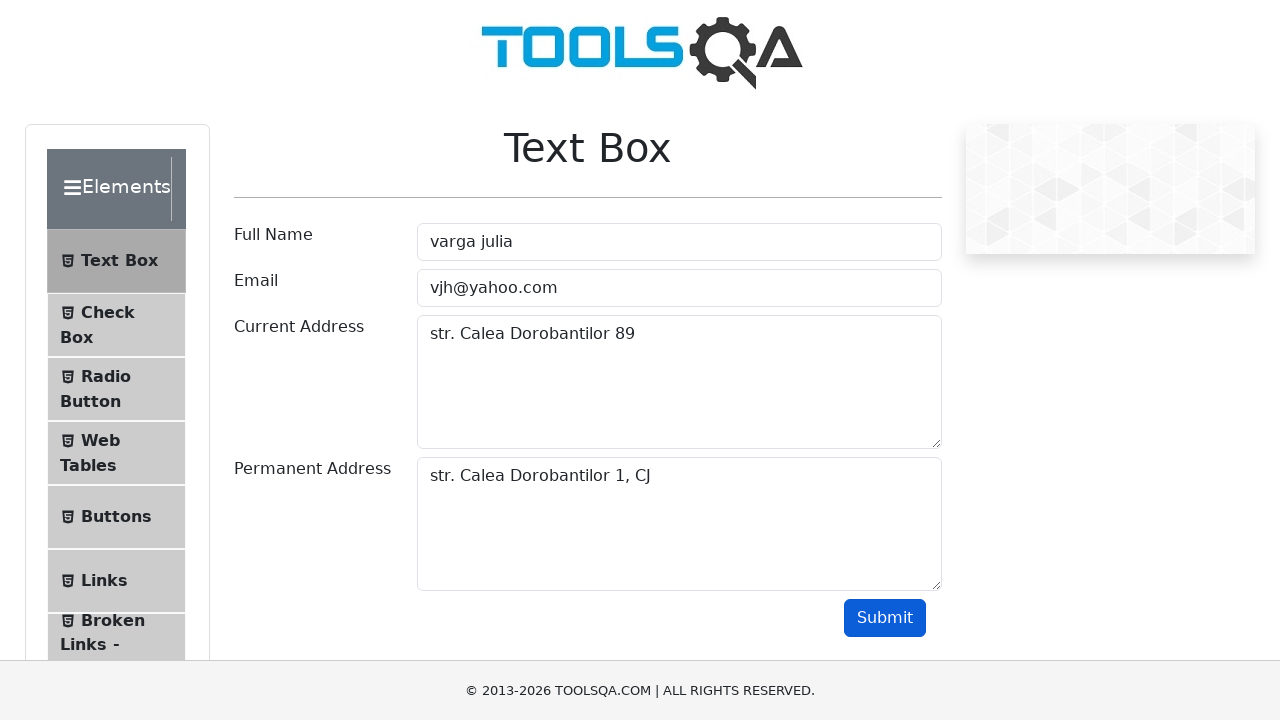